Tests nested iframe handling by clicking on the Multiple frames tab, switching into nested iframes, entering text in a text field, clearing it, and switching back to the parent frame.

Starting URL: http://demo.automationtesting.in/Frames.html

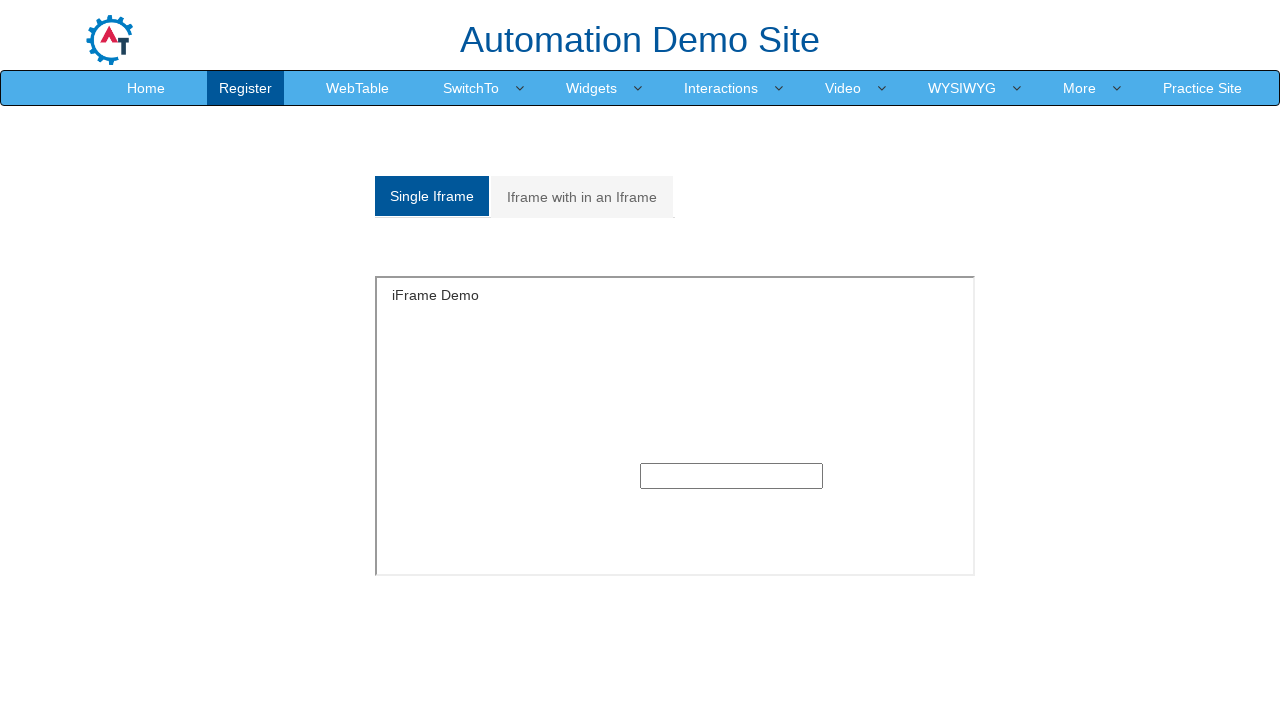

Clicked on the Multiple frames tab at (582, 197) on a[href='#Multiple']
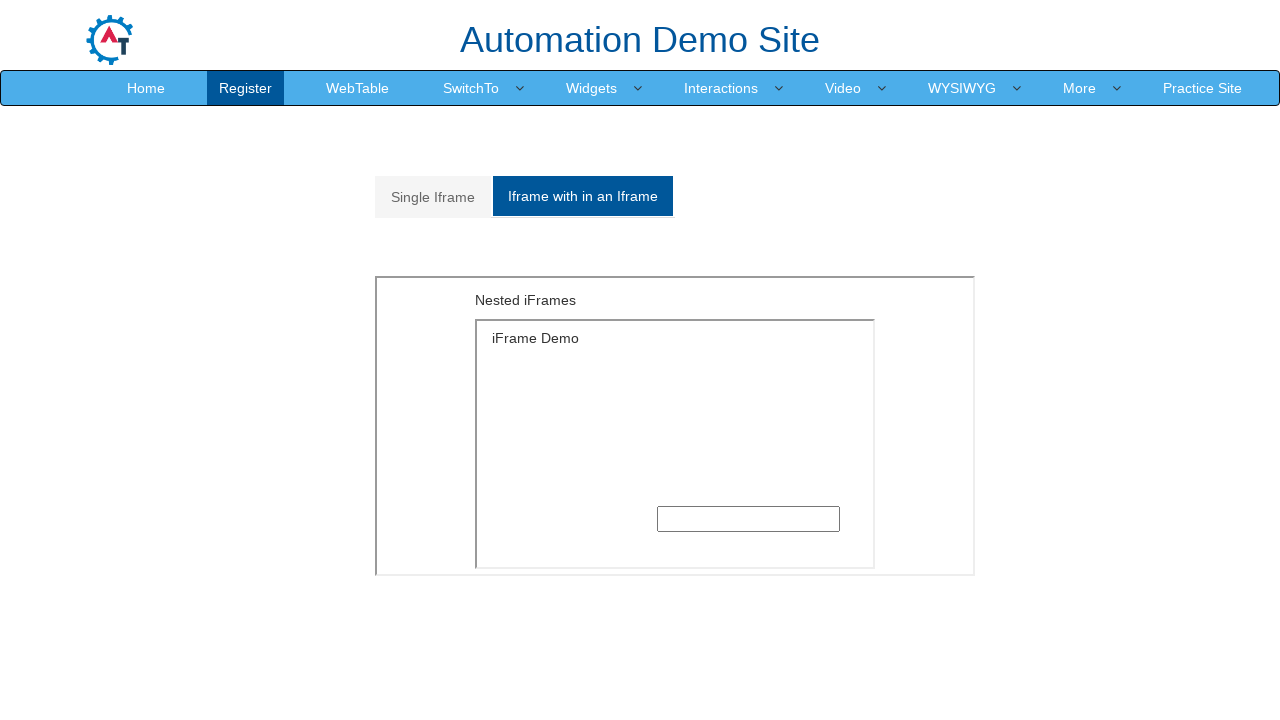

Located and switched to outer iframe with src='MultipleFrames.html'
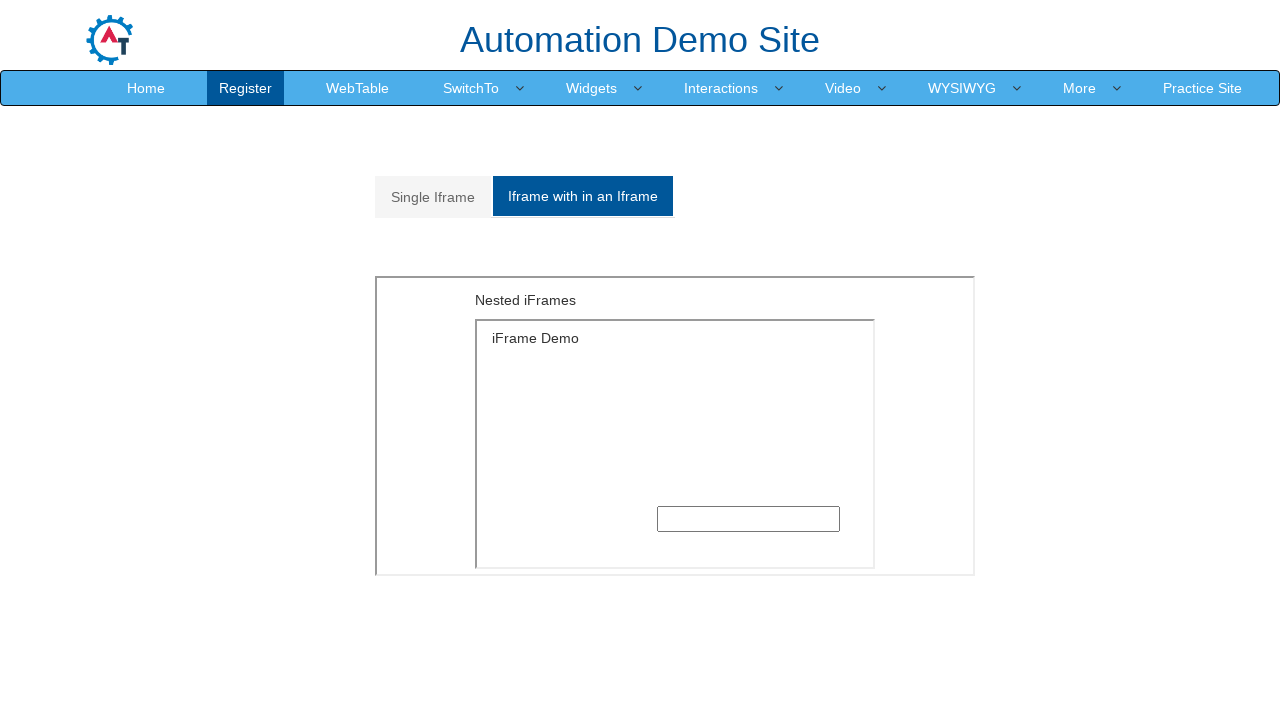

Located inner iframe with src='SingleFrame.html' within outer iframe
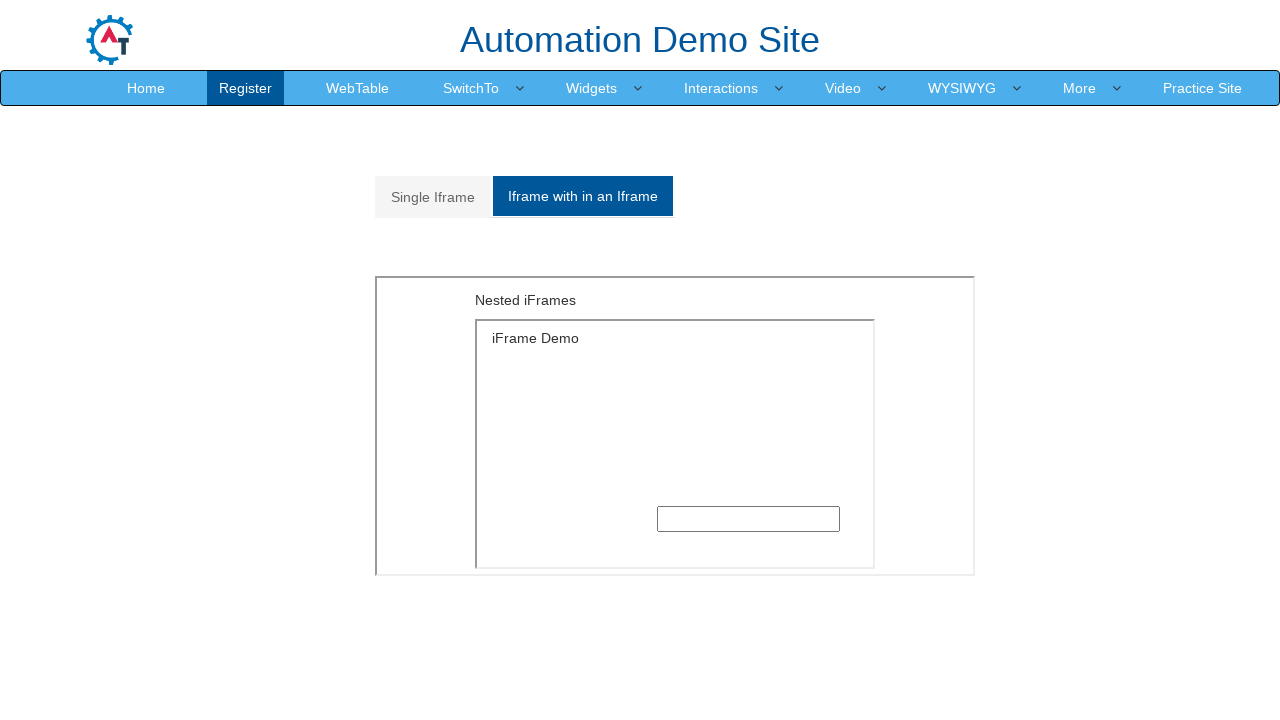

Filled text field in nested iframe with 'Velocity' on iframe[src='MultipleFrames.html'] >> internal:control=enter-frame >> iframe[src=
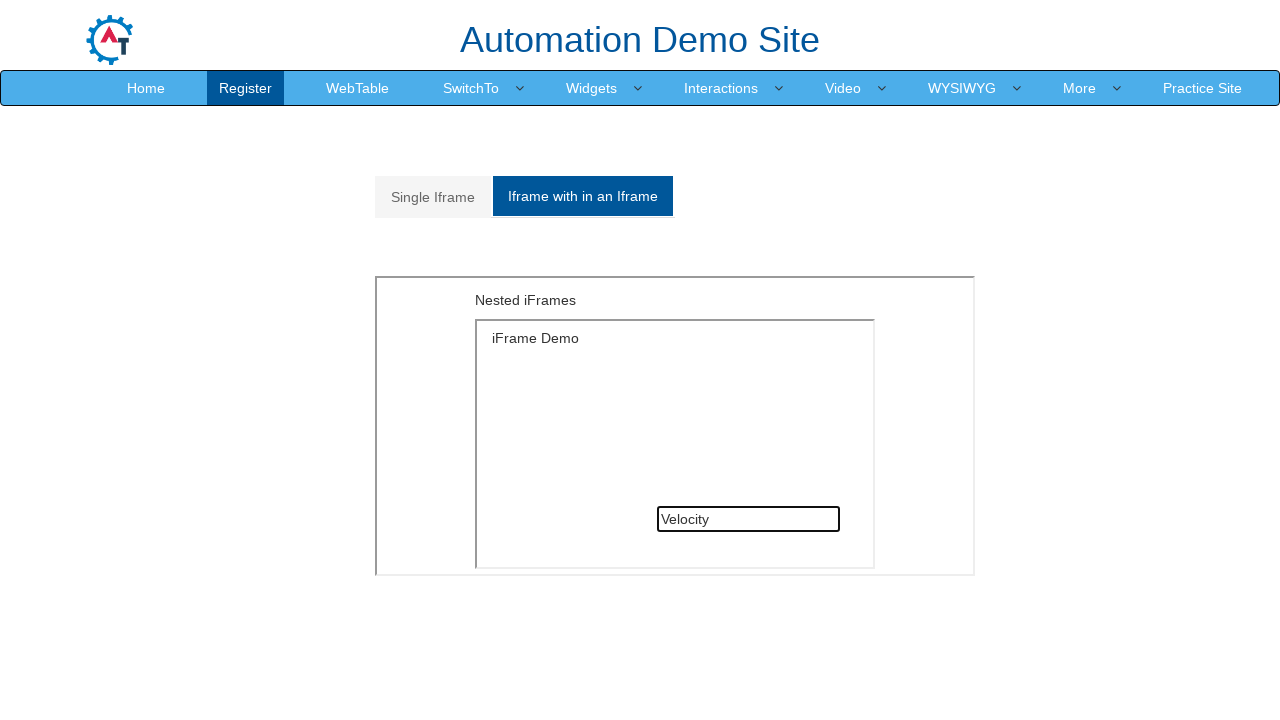

Waited for 1 second
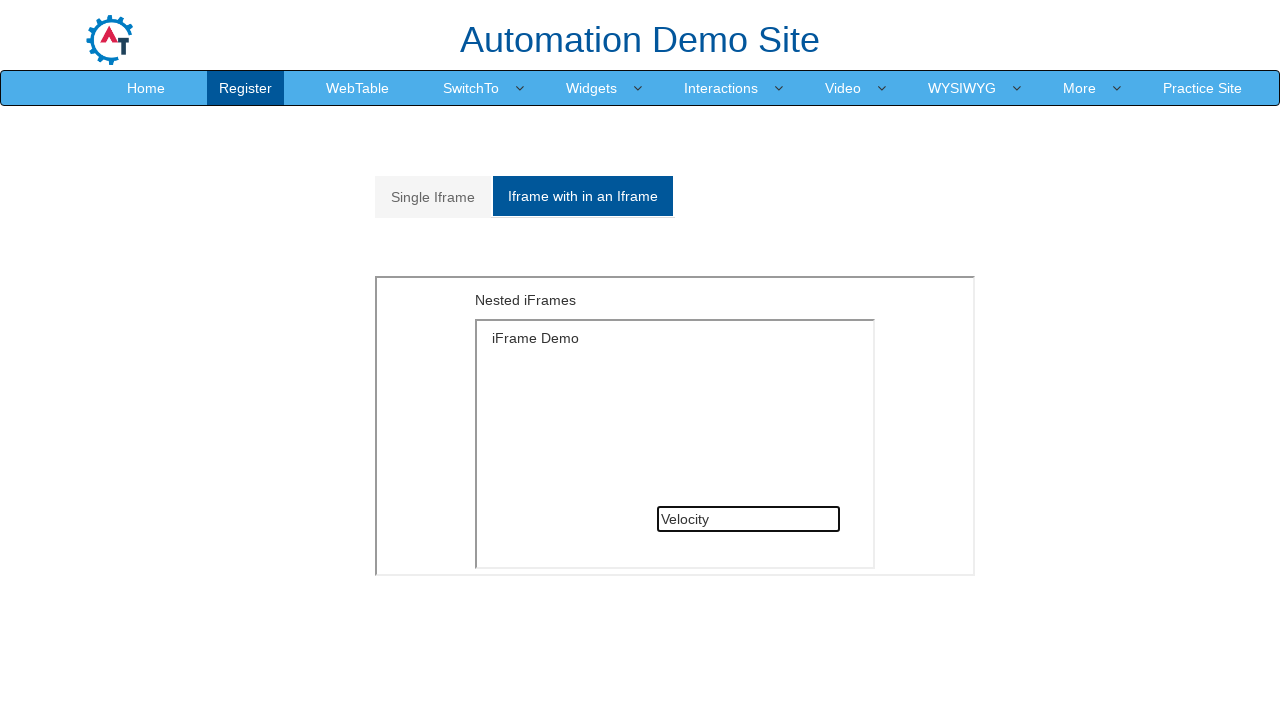

Cleared the text field in nested iframe on iframe[src='MultipleFrames.html'] >> internal:control=enter-frame >> iframe[src=
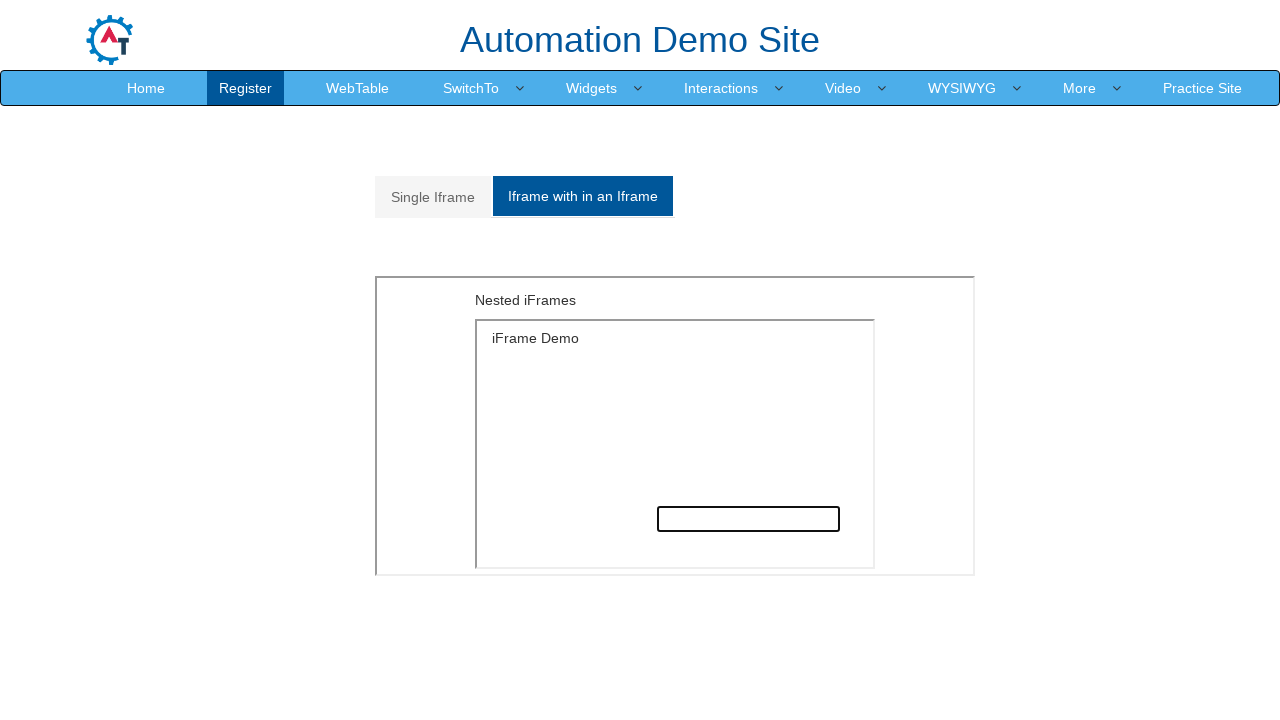

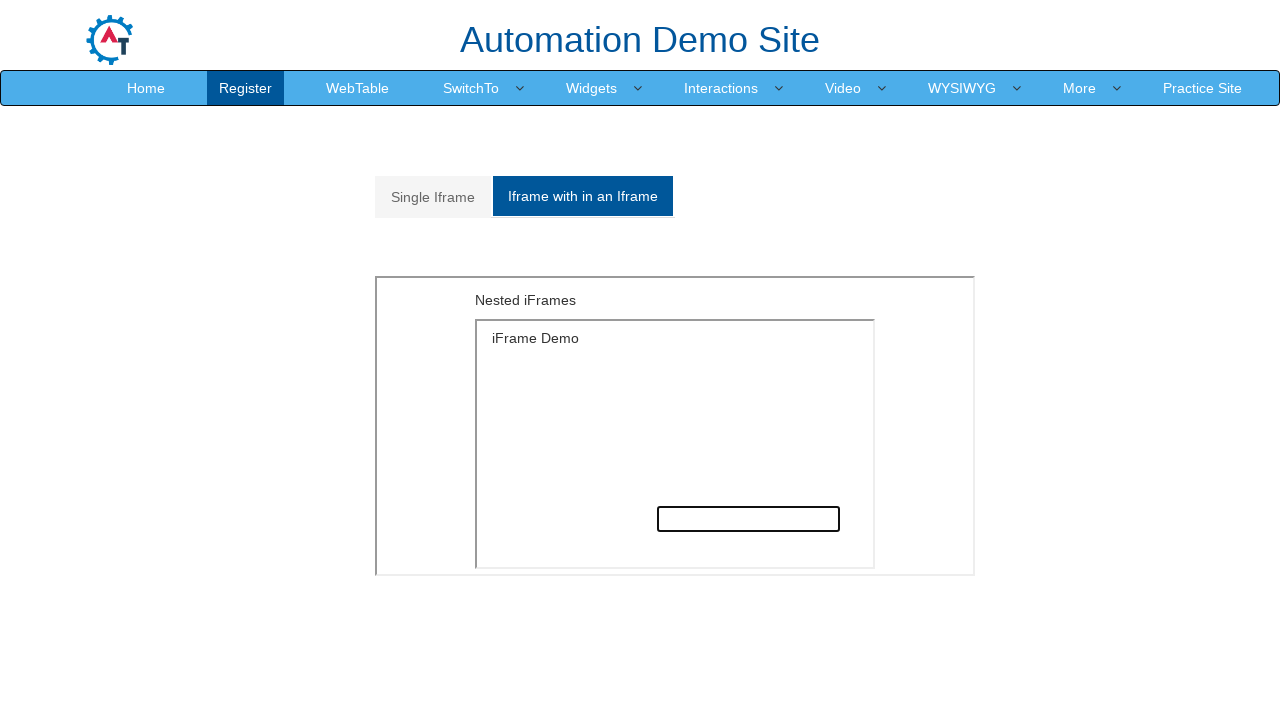